Simulates various user navigation patterns through a SaaS website, randomly selecting different paths through pages like Home, About, Pricing, Team, Features, Contact, and SignUp, with form interactions on the signup page.

Starting URL: https://heap-sandbox-saas.vercel.app/main.html

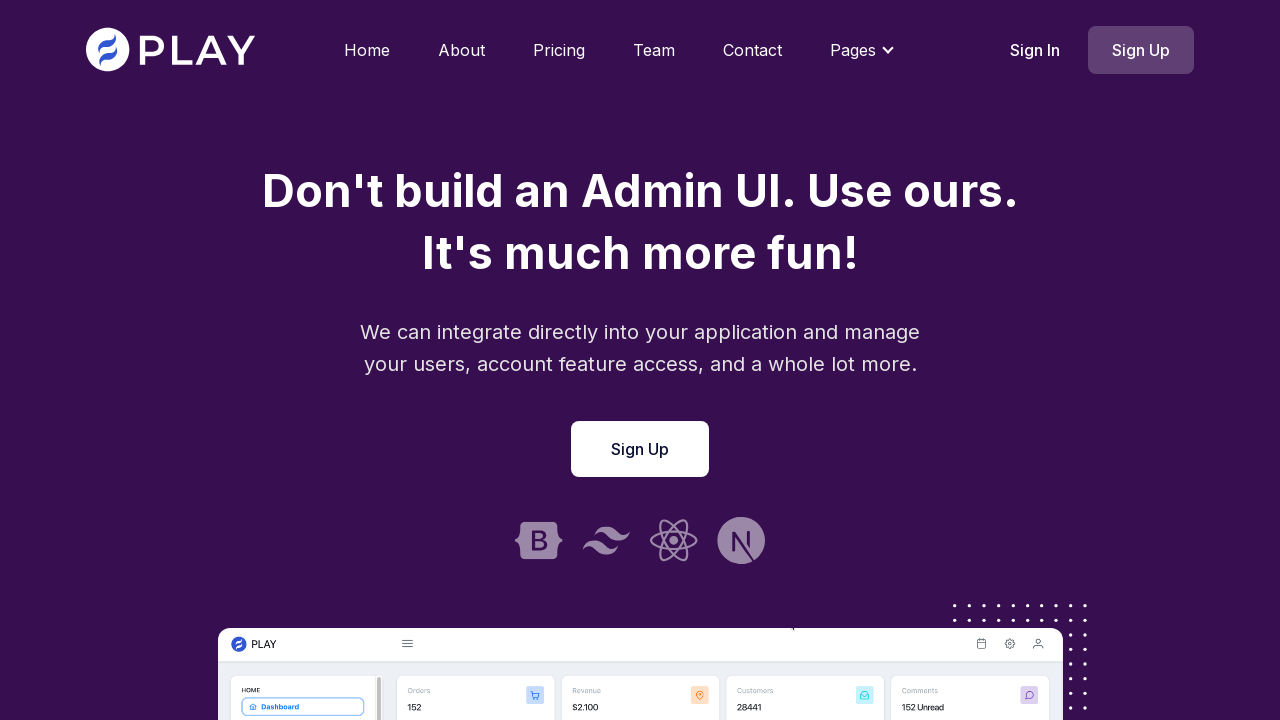

Set viewport size to 1920x1080 to maximize browser window at (367, 50) on #mainHomeLink
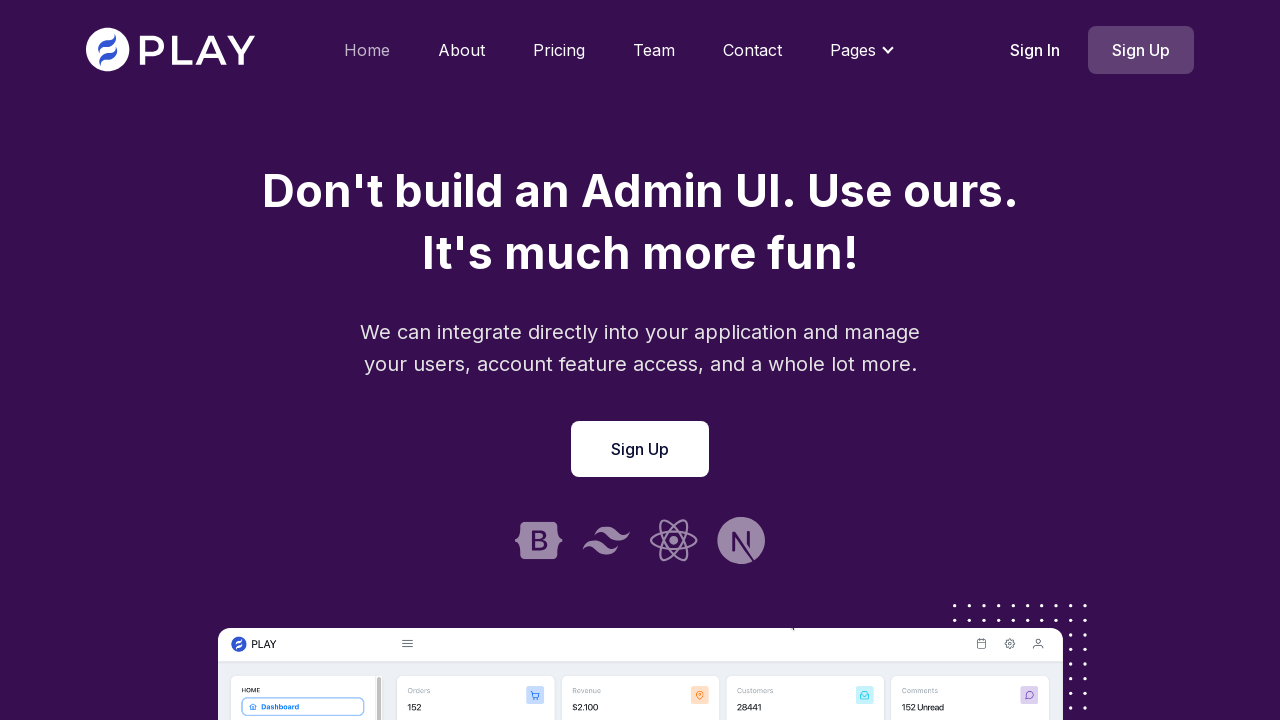

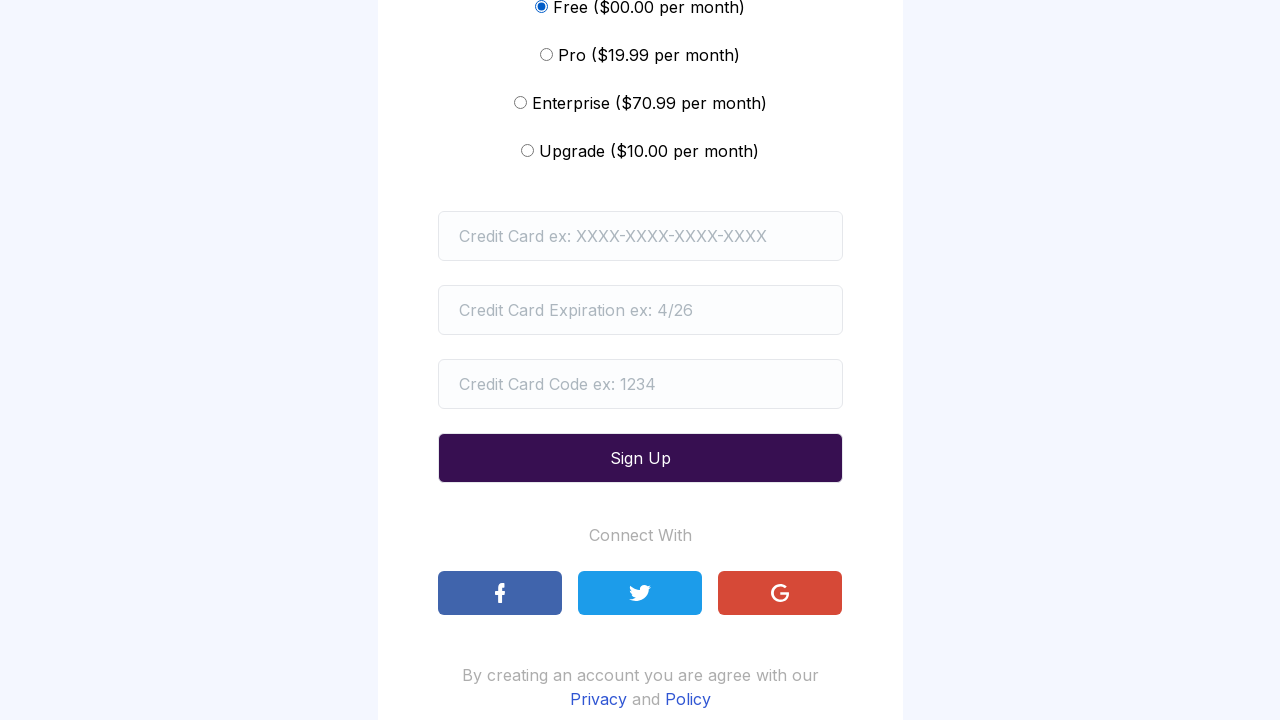